Tests the Add/Remove Elements functionality by navigating to the page, adding an element, and then deleting it

Starting URL: https://practice.expandtesting.com/

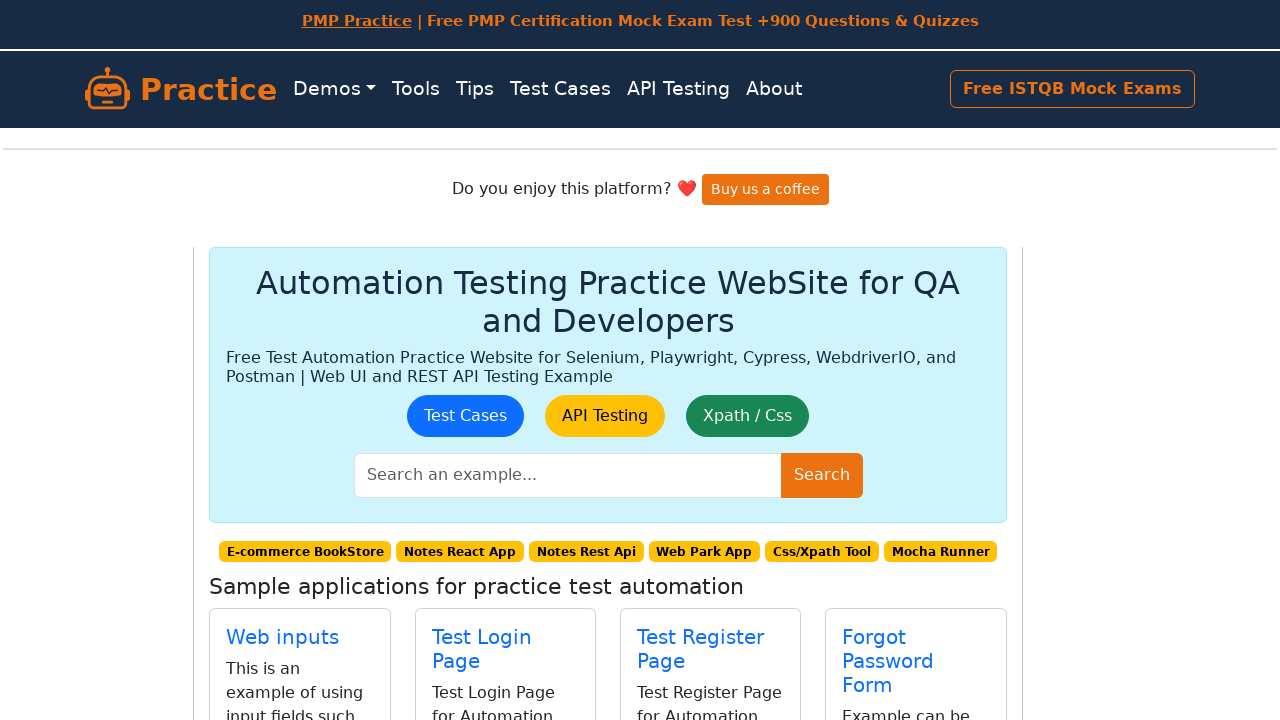

Clicked on Add/Remove Elements link at (906, 388) on internal:role=link[name="Add/Remove Elements"i]
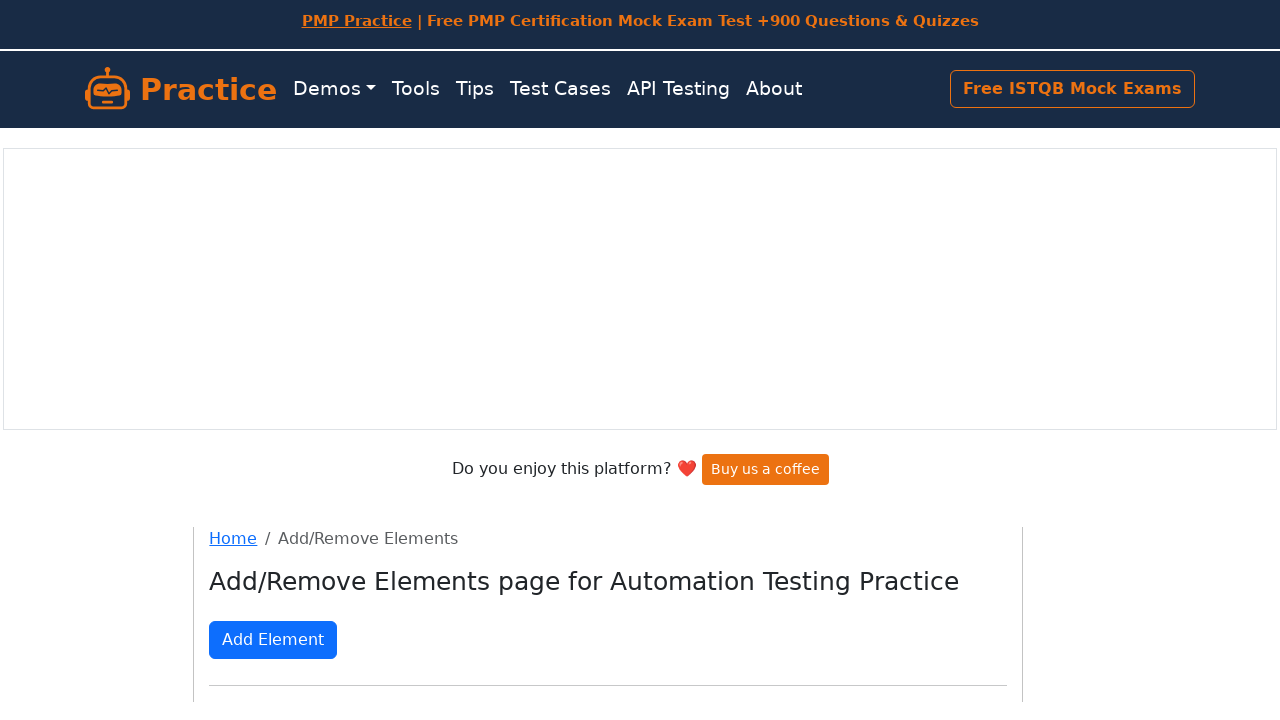

Clicked Add Element button at (273, 640) on internal:role=button[name="Add Element"i]
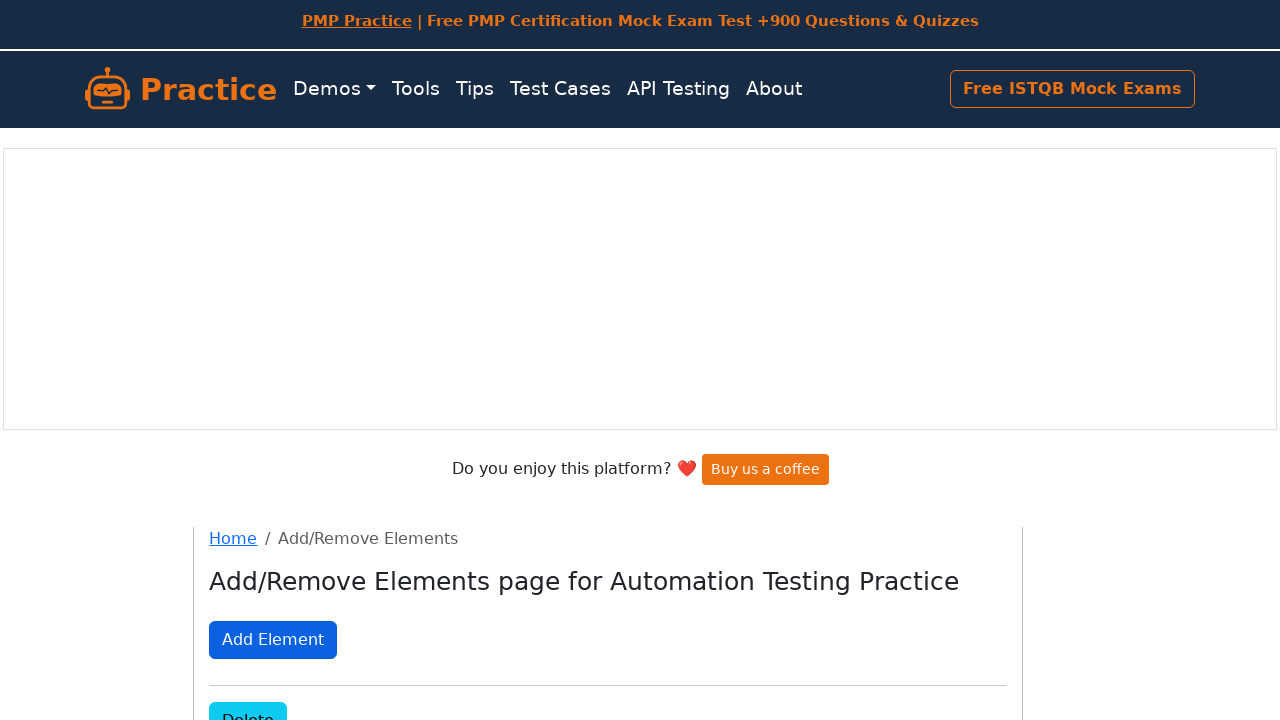

Clicked Delete button to remove the added element at (248, 701) on internal:role=button[name="Delete"i]
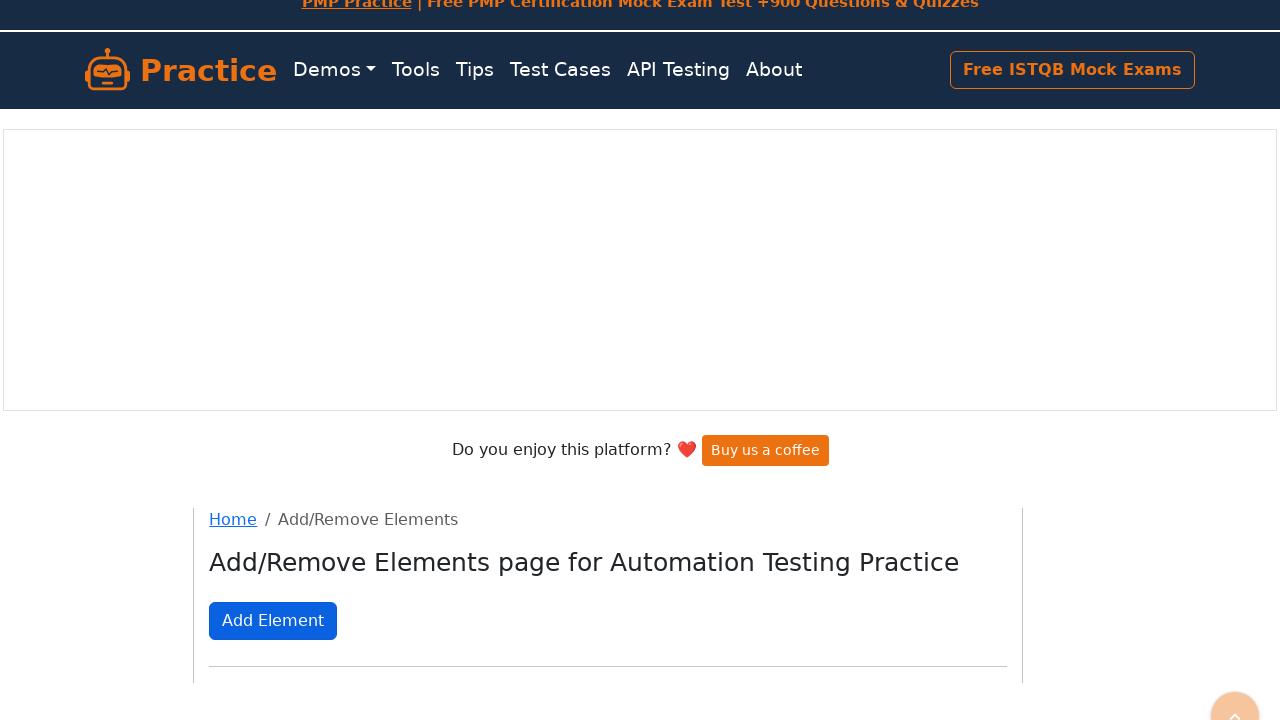

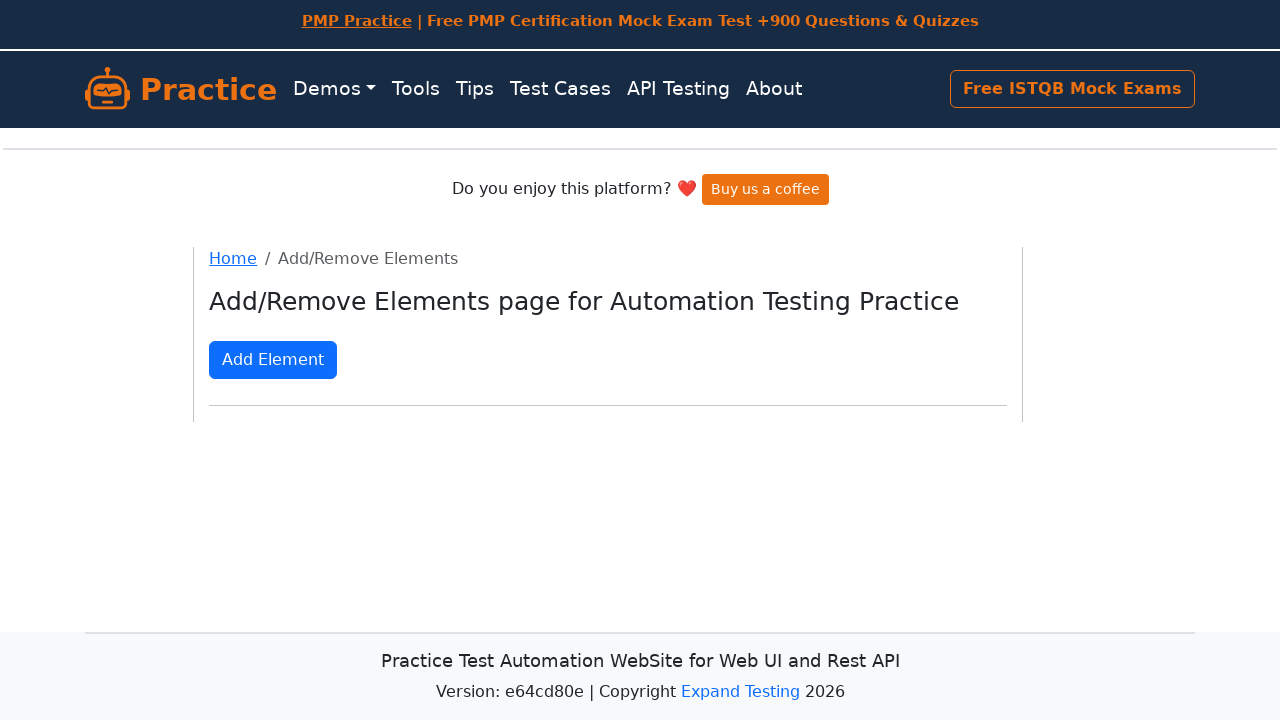